Tests text box functionality by filling an enabled text box and verifying a disabled text box cannot be filled.

Starting URL: https://leafground.com/input.xhtml

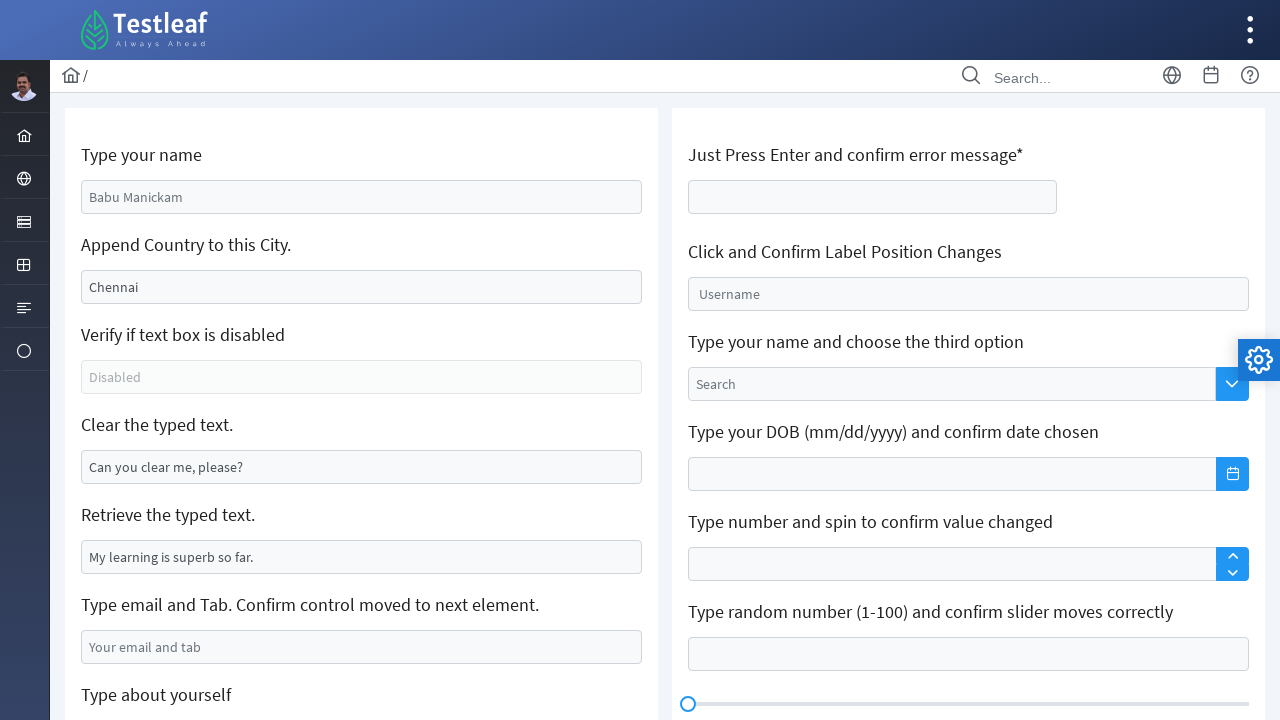

Located enabled text box with placeholder 'Babu Manickam'
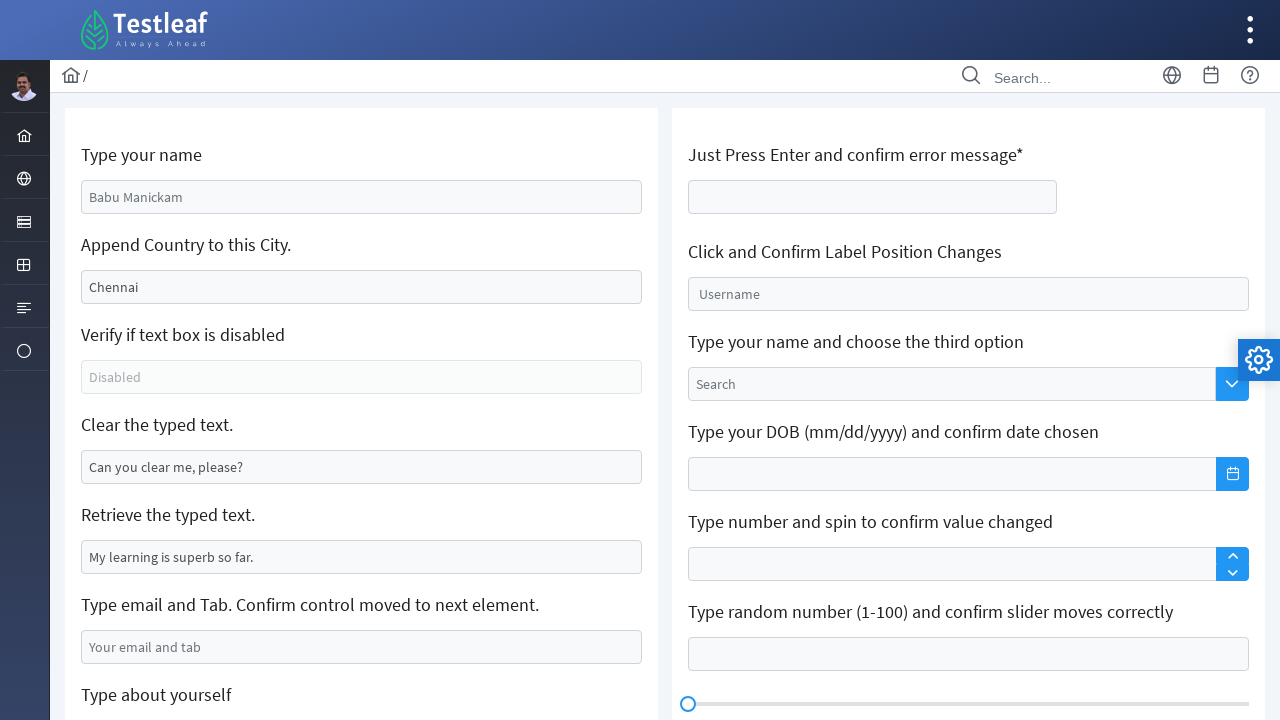

Verified that the text box is enabled
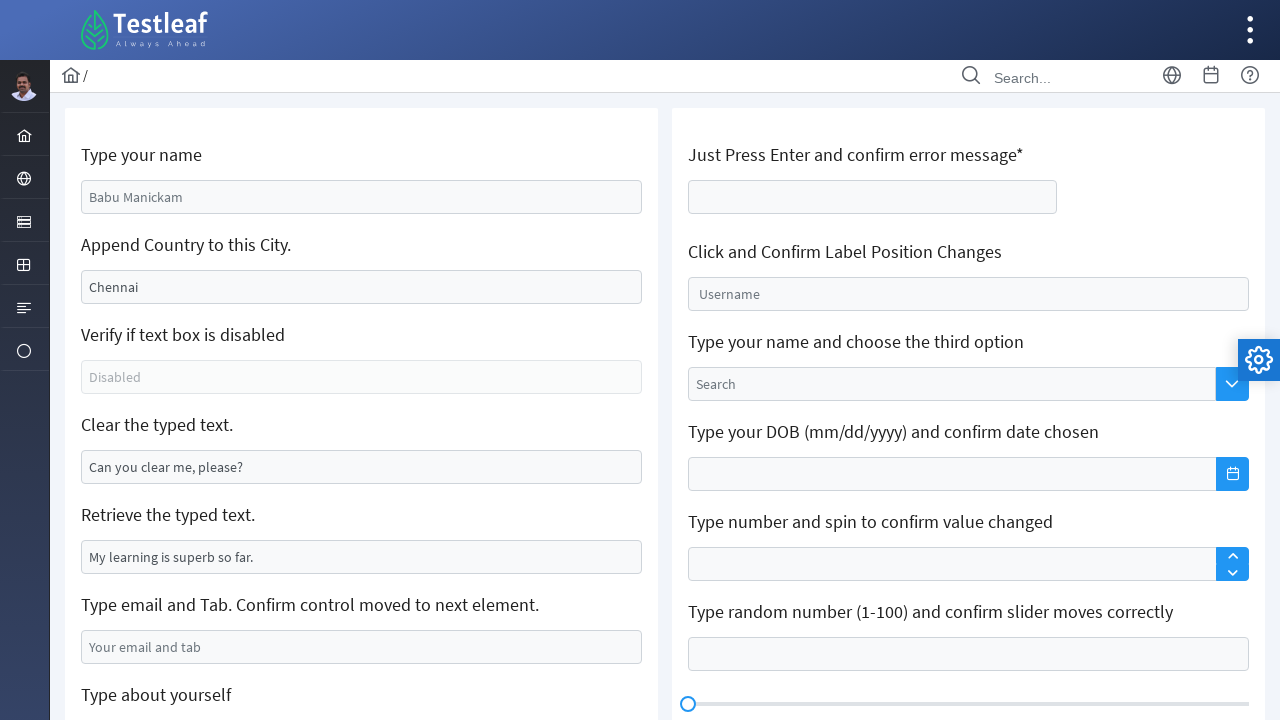

Filled the enabled text box with 'Ranjini' on internal:attr=[placeholder="Babu Manickam"i]
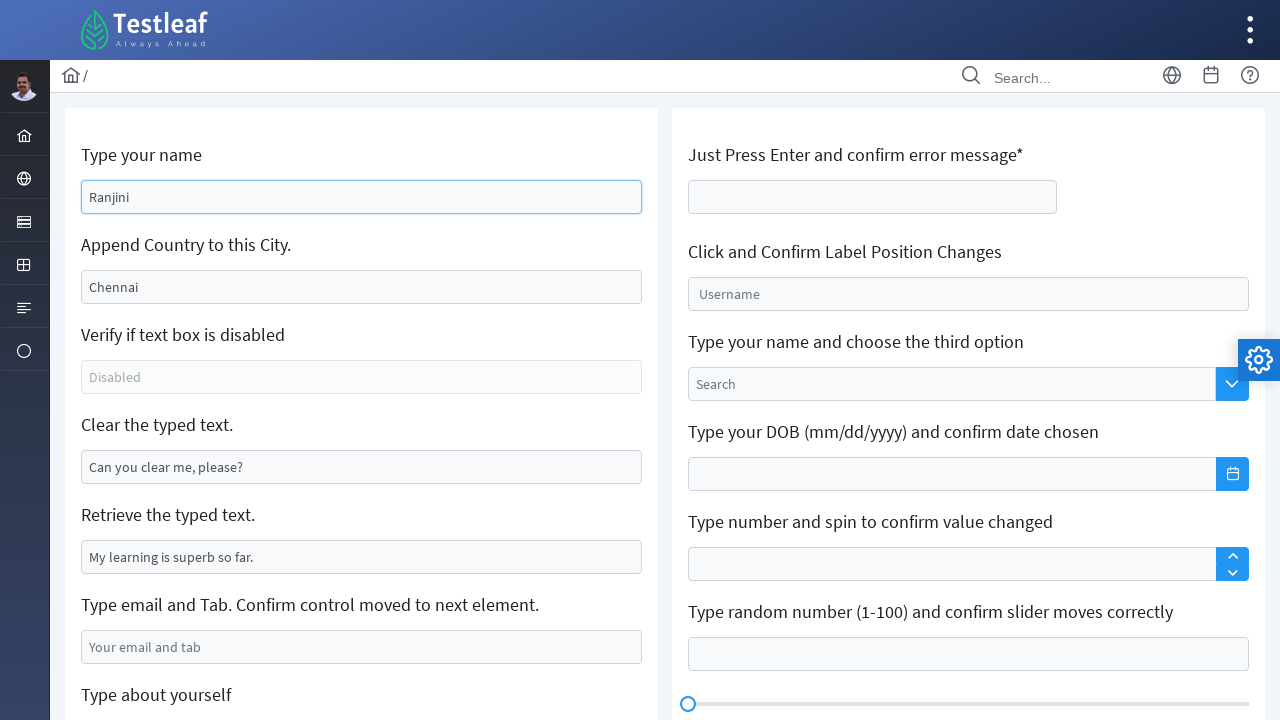

Located disabled text box with placeholder 'Disabled'
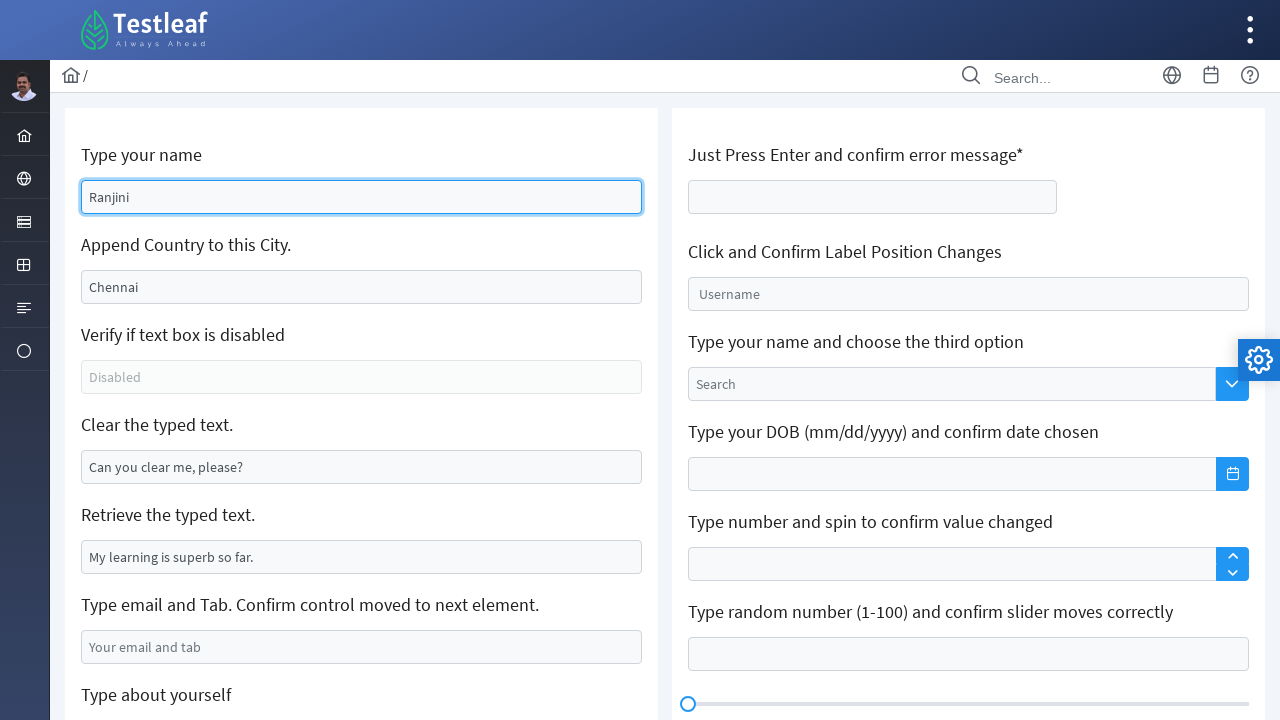

Verified that the disabled text box is not enabled
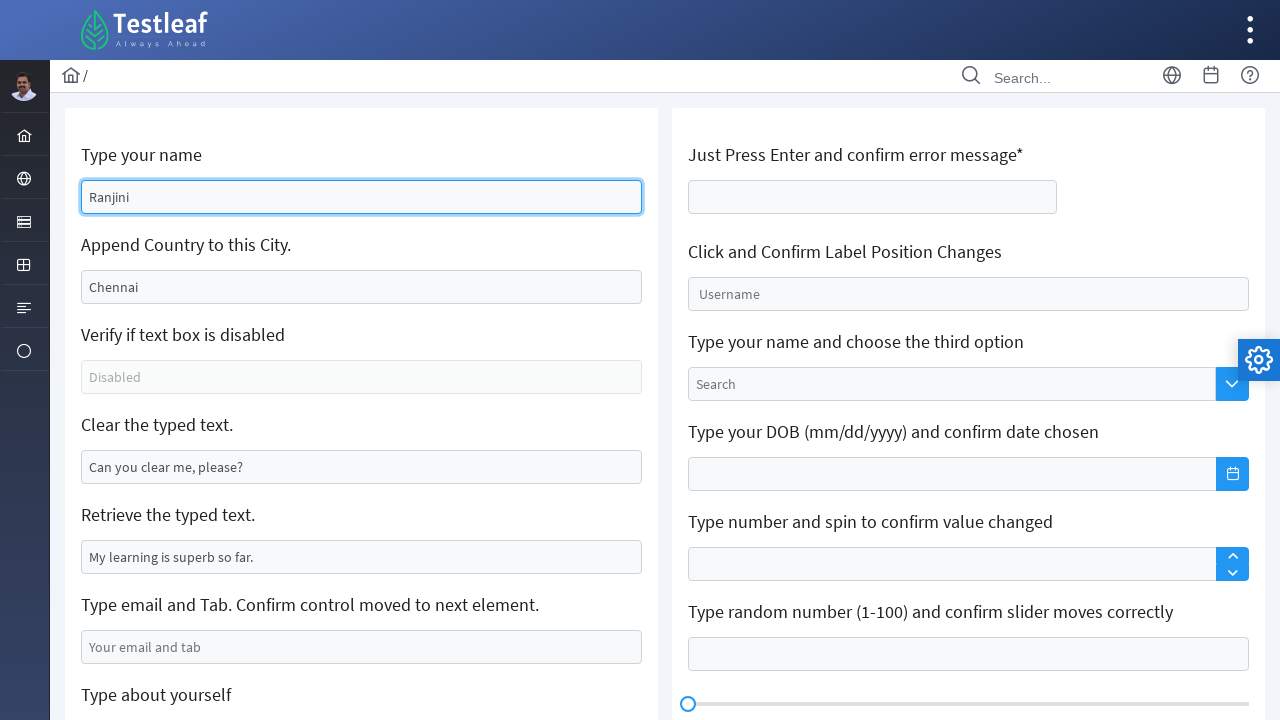

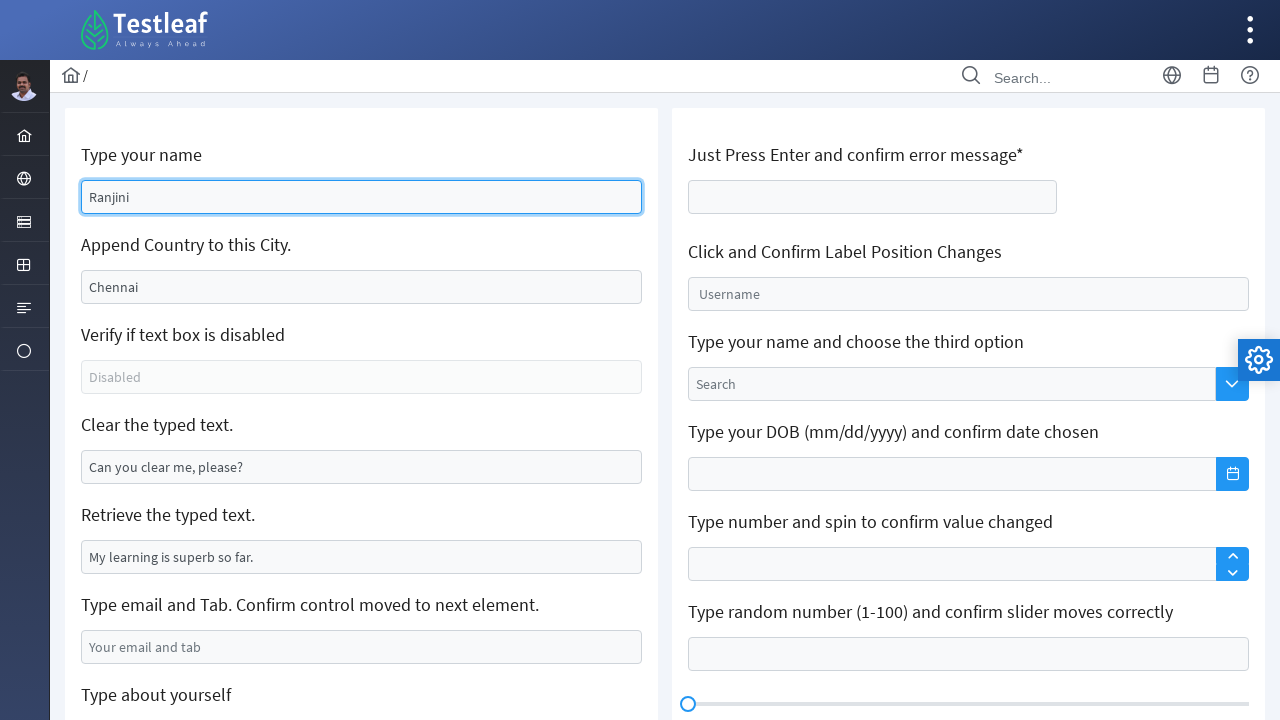